Tests navigation to Add/Remove Elements page and clicks the Add Element button

Starting URL: https://the-internet.herokuapp.com

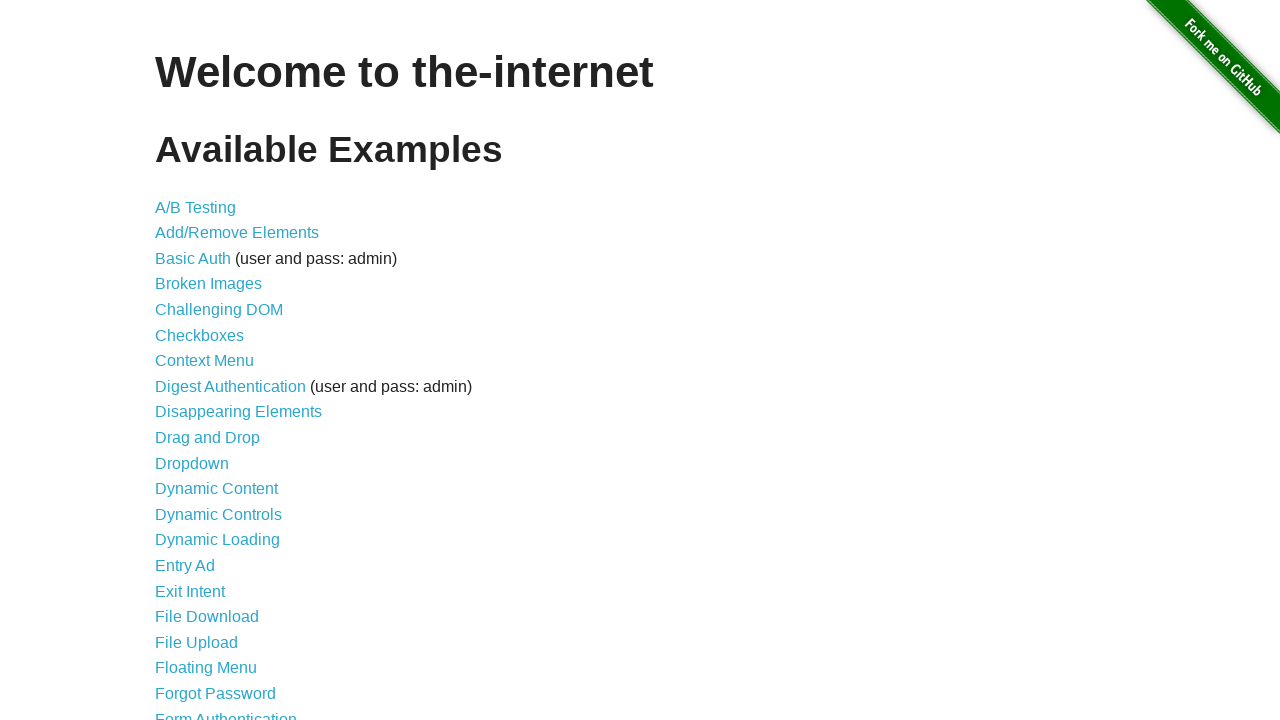

Clicked on Add/Remove Elements link to navigate to the page at (237, 233) on text=Add/Remove Elements
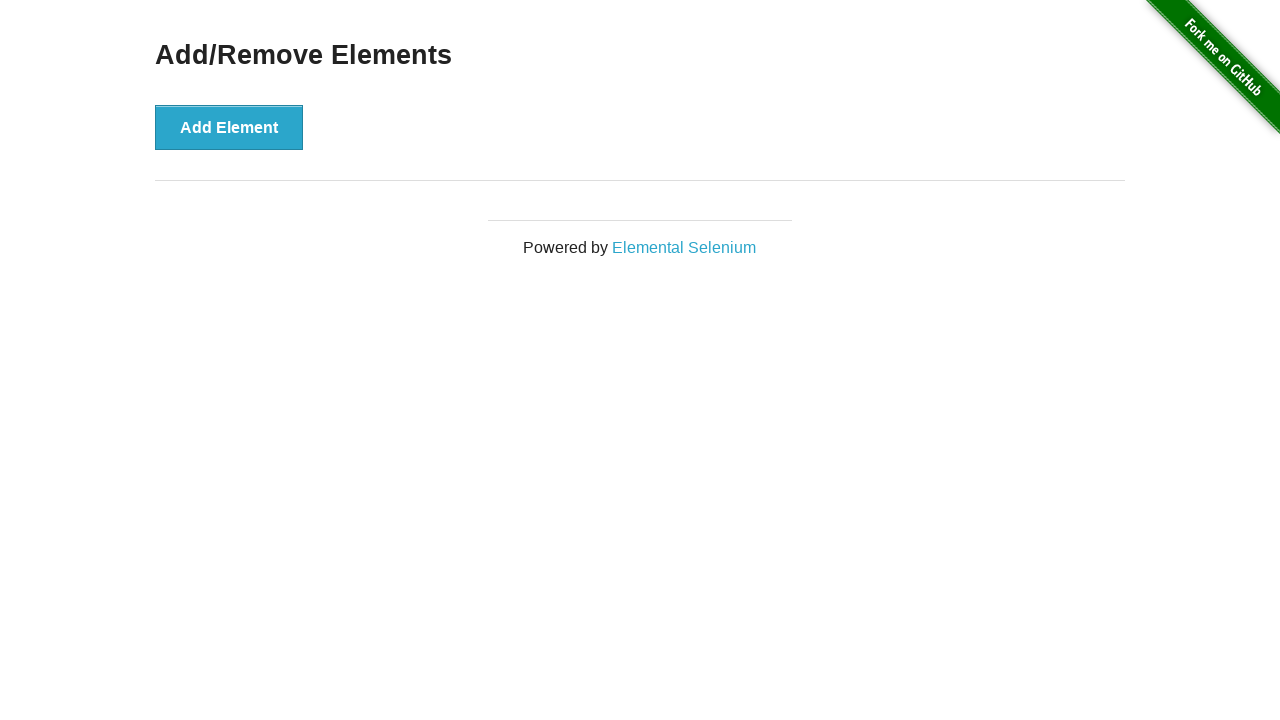

Clicked on Add Element button at (229, 127) on text=Add Element
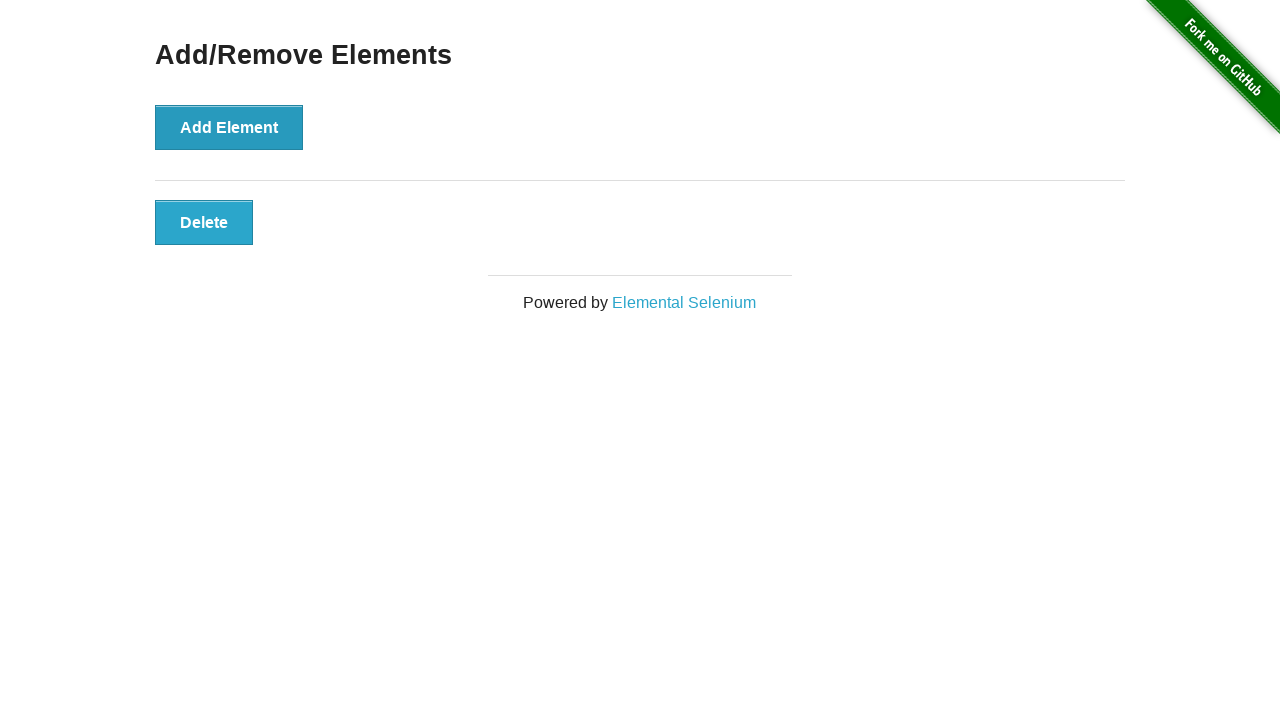

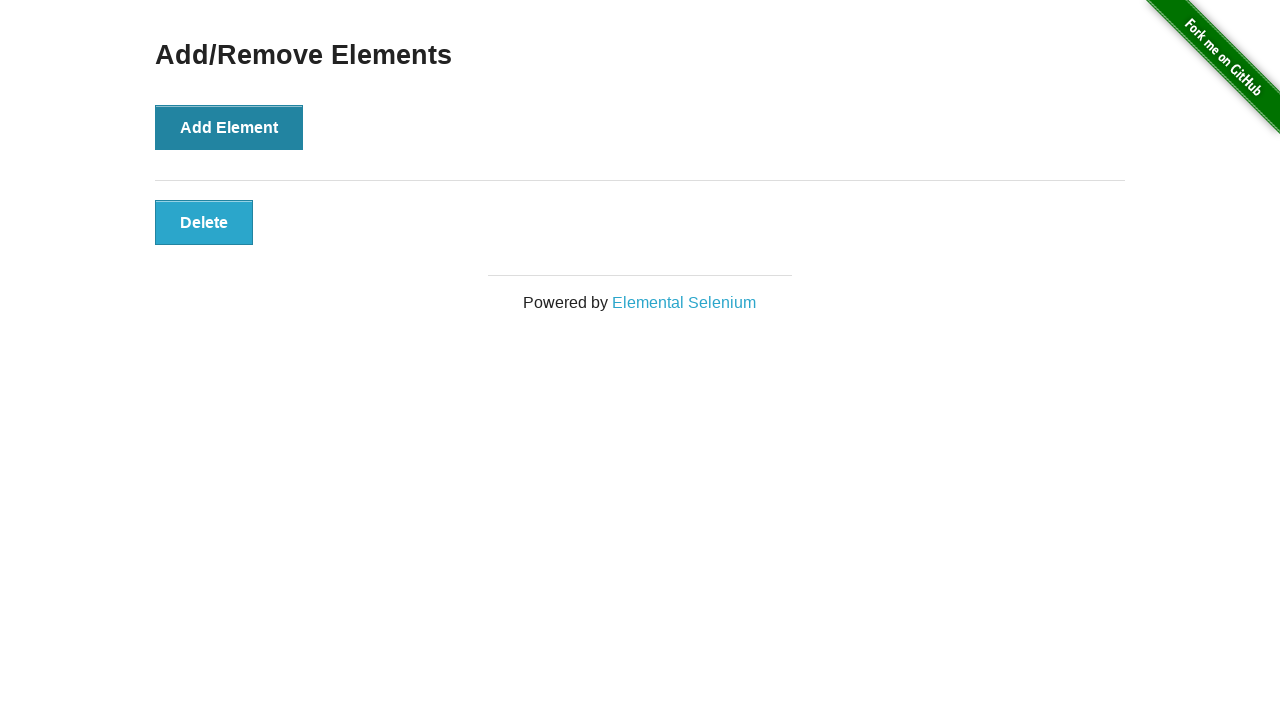